Tests that edits are saved when the input loses focus (blur)

Starting URL: https://demo.playwright.dev/todomvc

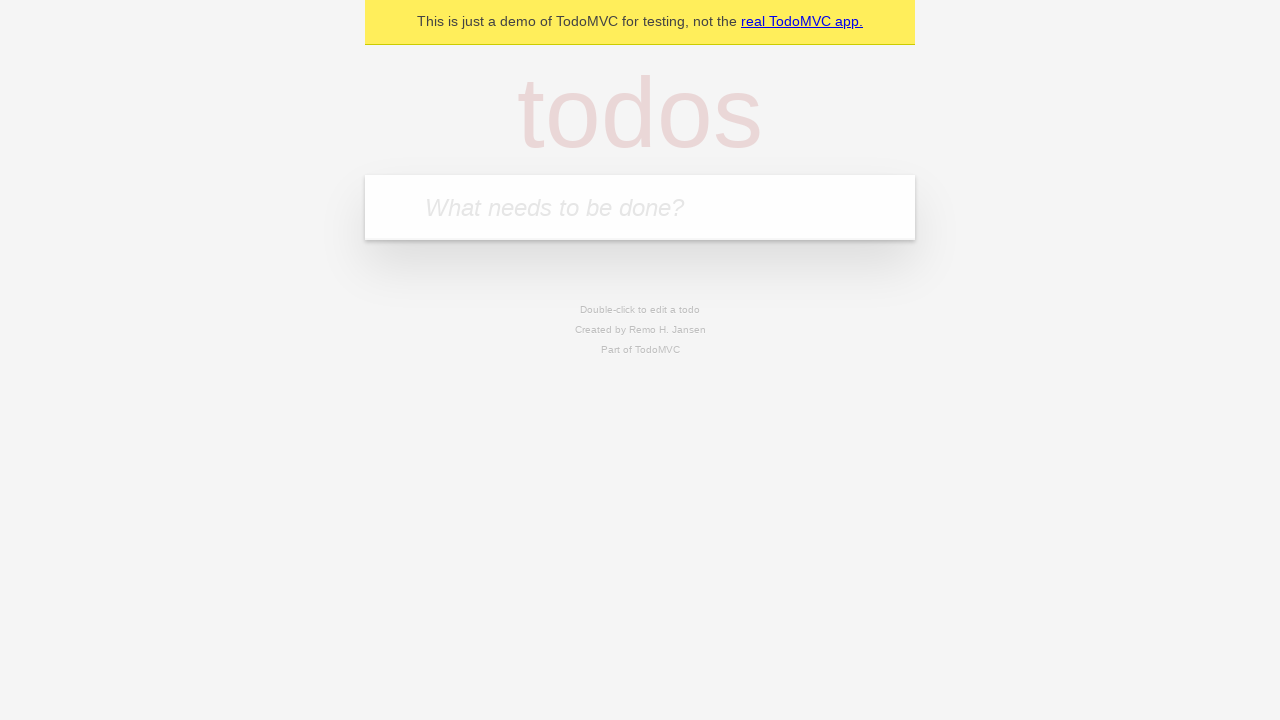

Filled todo input with 'buy some cheese' on internal:attr=[placeholder="What needs to be done?"i]
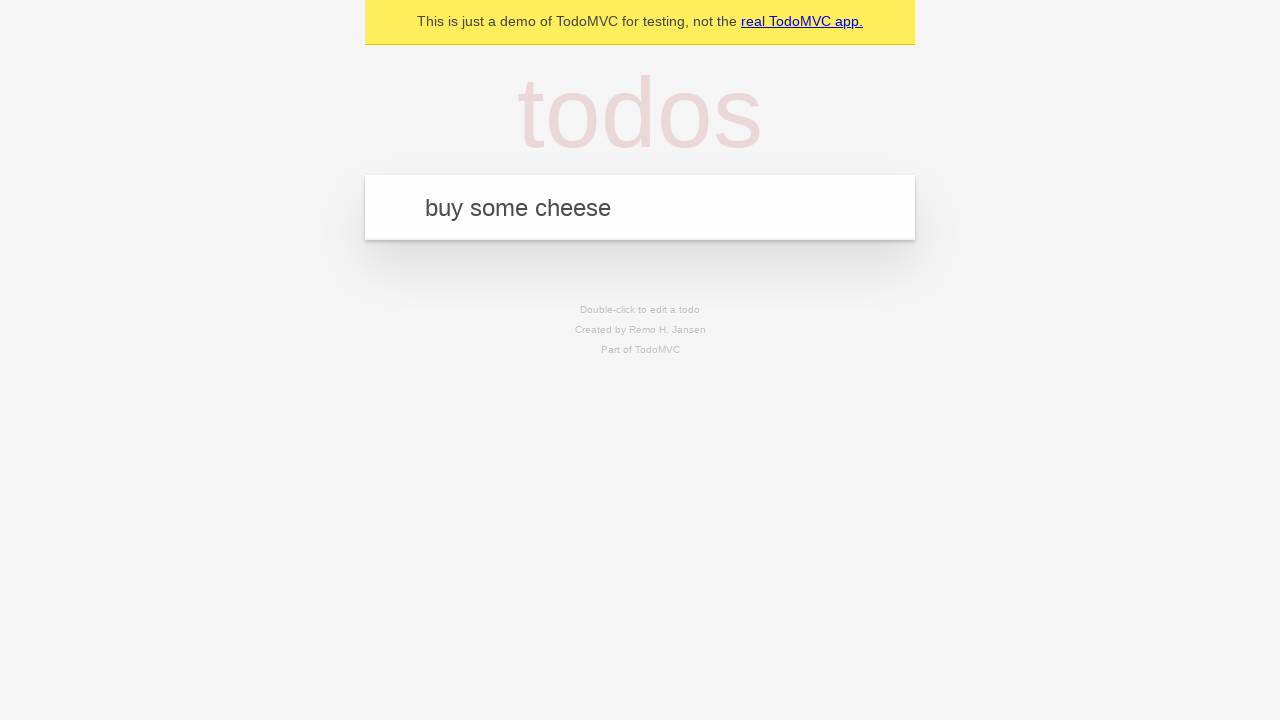

Pressed Enter to create first todo on internal:attr=[placeholder="What needs to be done?"i]
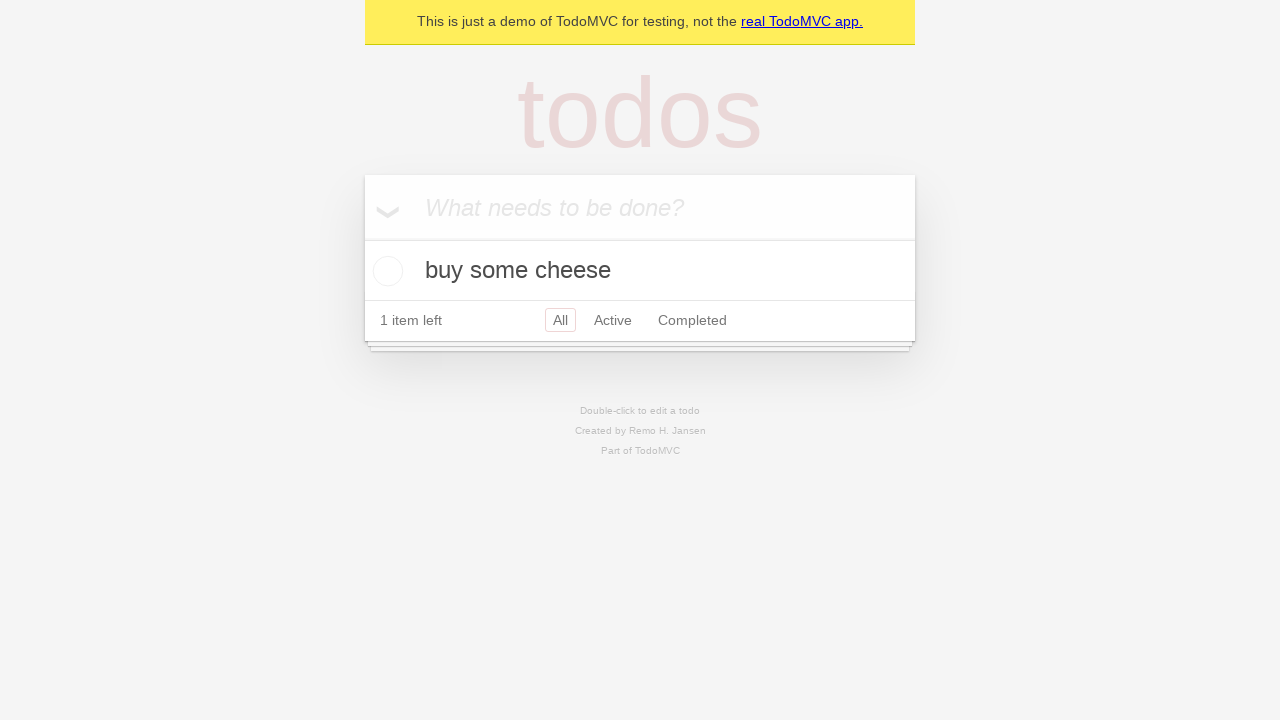

Filled todo input with 'feed the cat' on internal:attr=[placeholder="What needs to be done?"i]
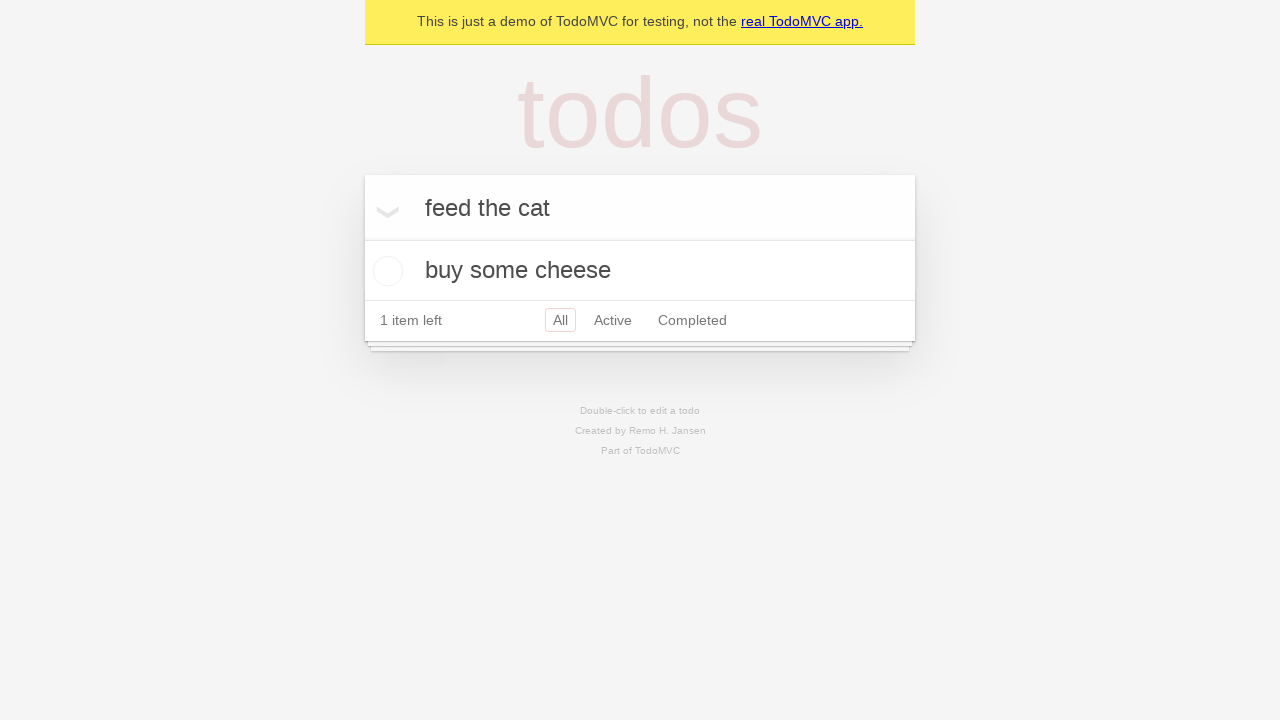

Pressed Enter to create second todo on internal:attr=[placeholder="What needs to be done?"i]
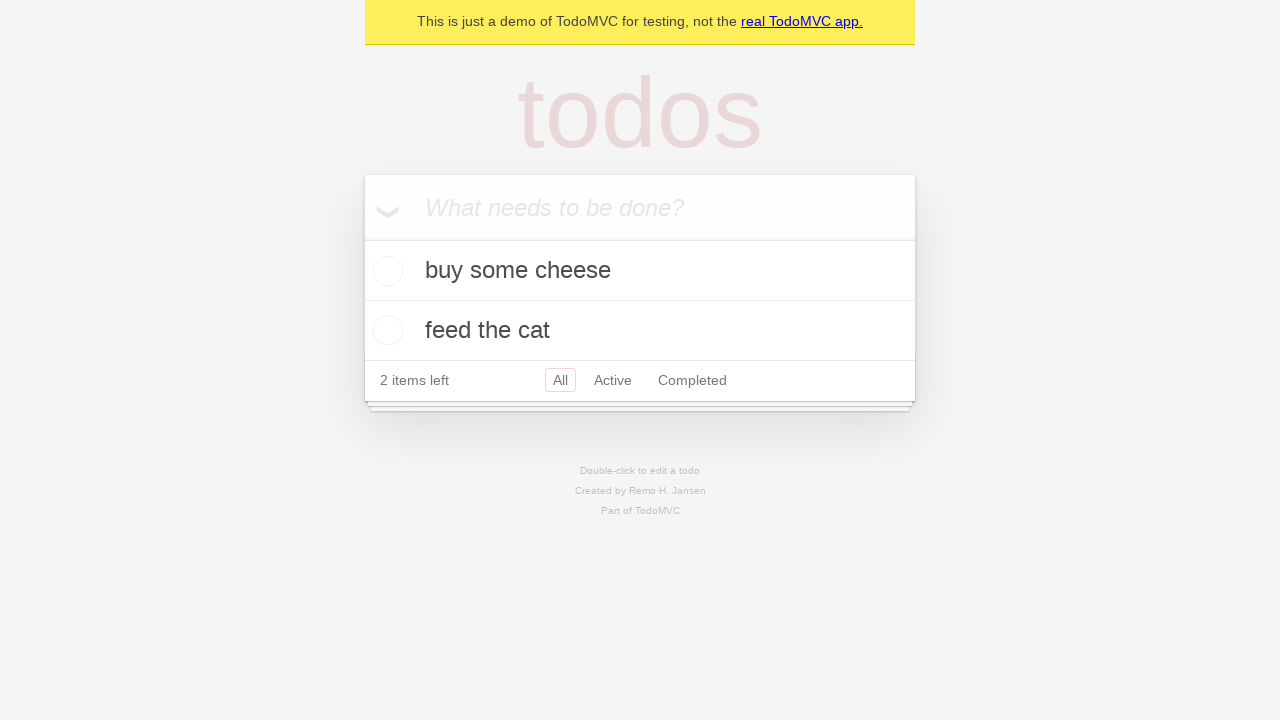

Filled todo input with 'book a doctors appointment' on internal:attr=[placeholder="What needs to be done?"i]
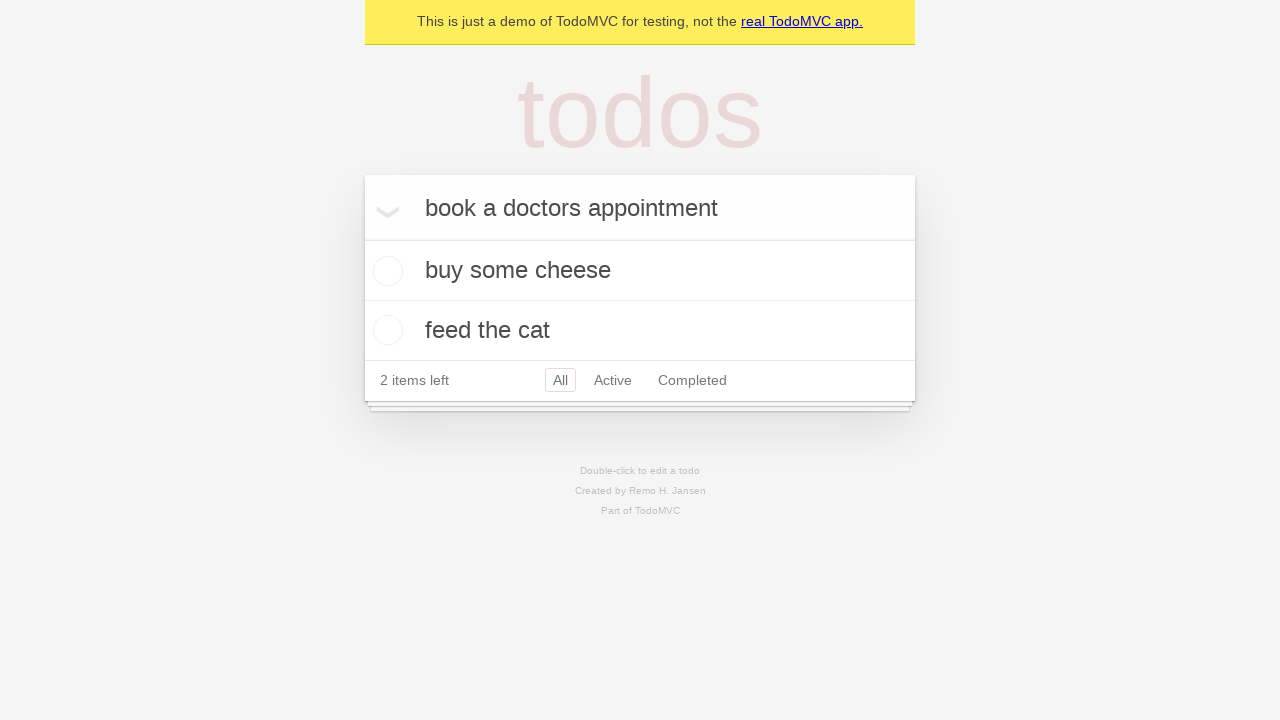

Pressed Enter to create third todo on internal:attr=[placeholder="What needs to be done?"i]
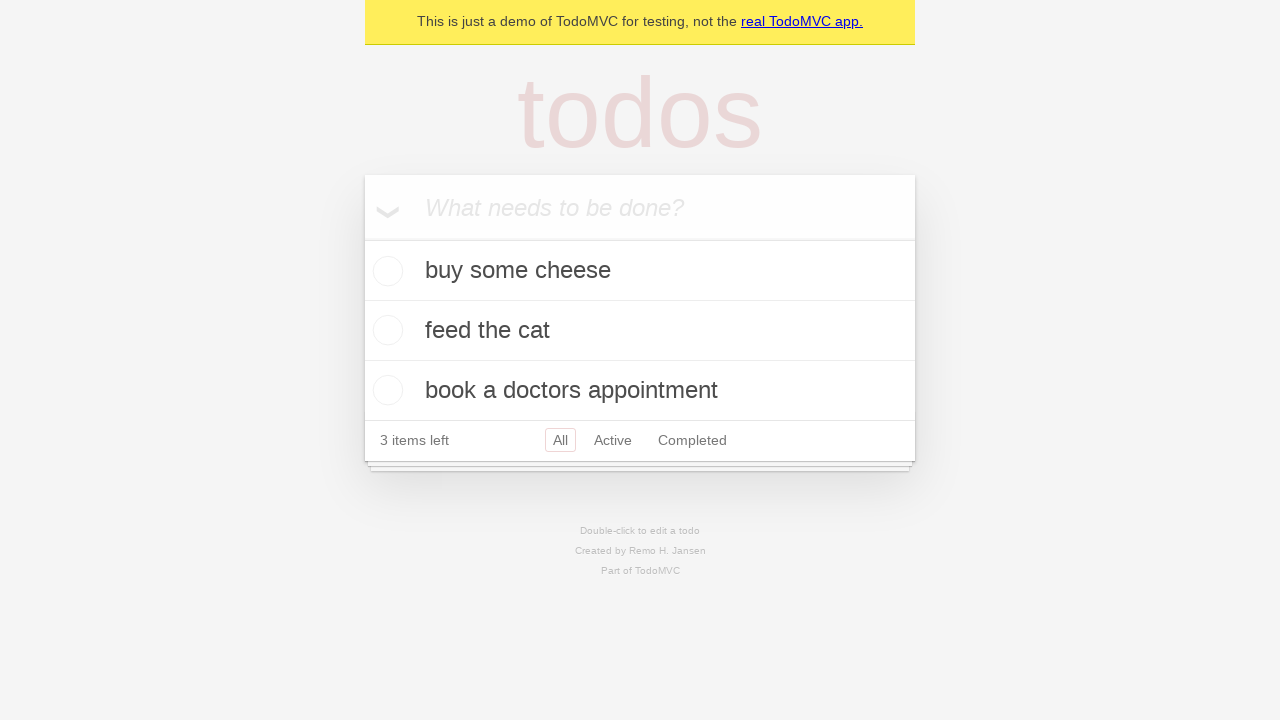

Double-clicked second todo to enter edit mode at (640, 331) on internal:testid=[data-testid="todo-item"s] >> nth=1
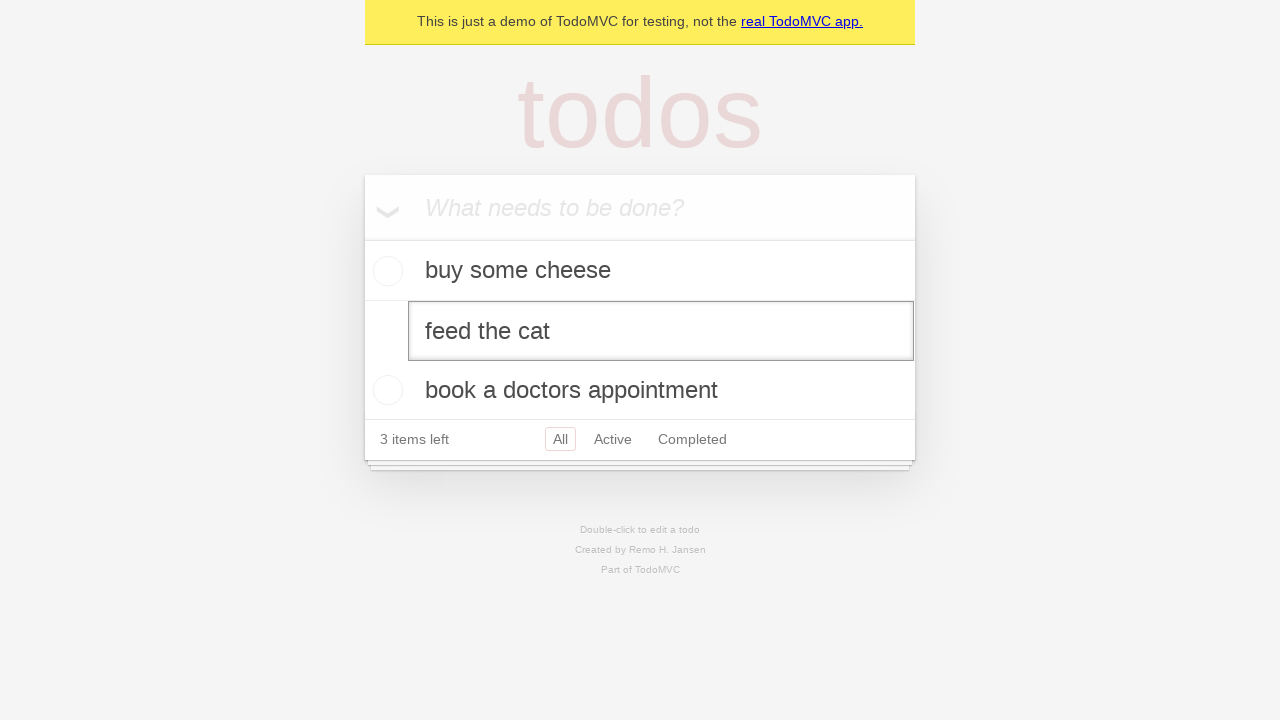

Filled edit textbox with 'buy some sausages' on internal:testid=[data-testid="todo-item"s] >> nth=1 >> internal:role=textbox[nam
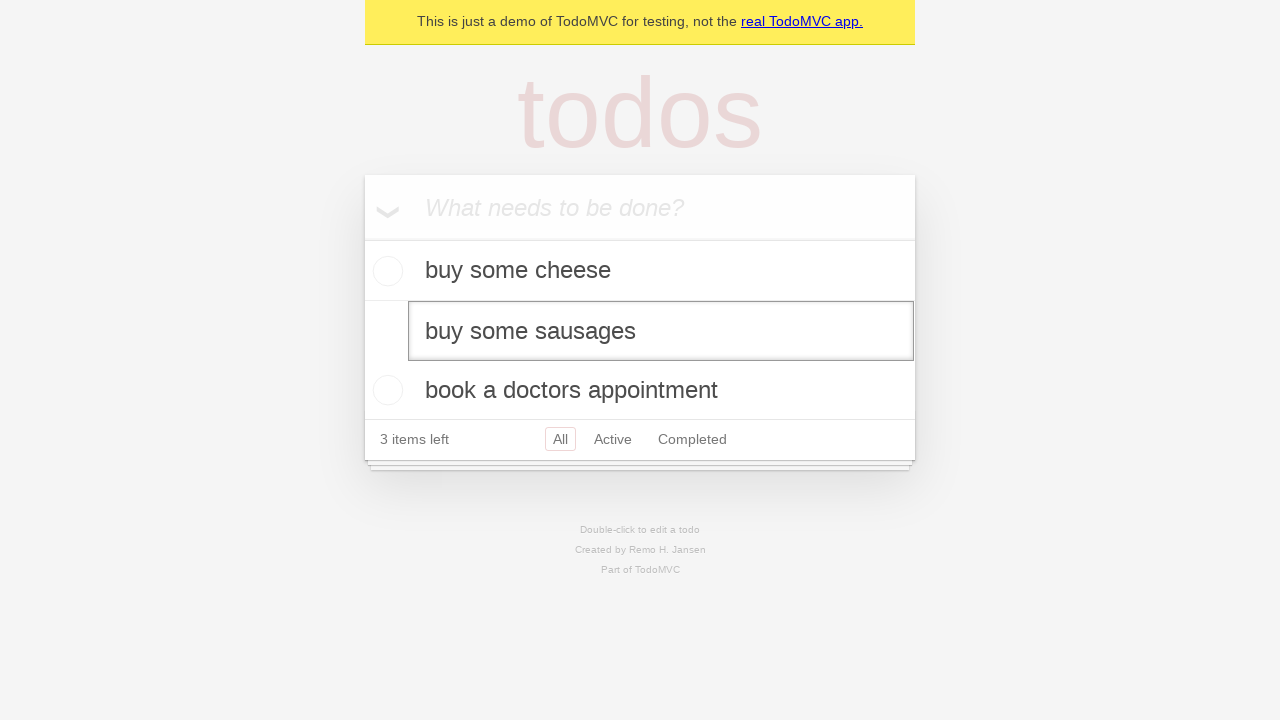

Dispatched blur event on edit textbox to save changes
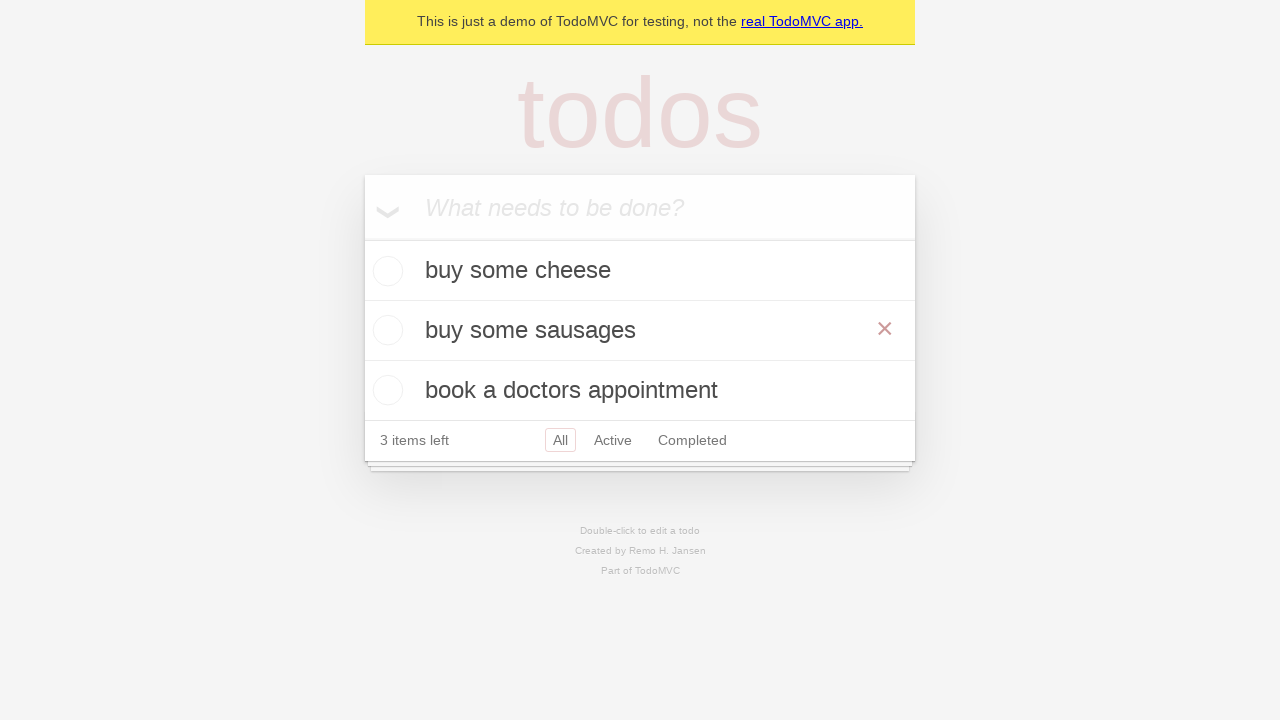

Verified that edited todo text 'buy some sausages' is displayed
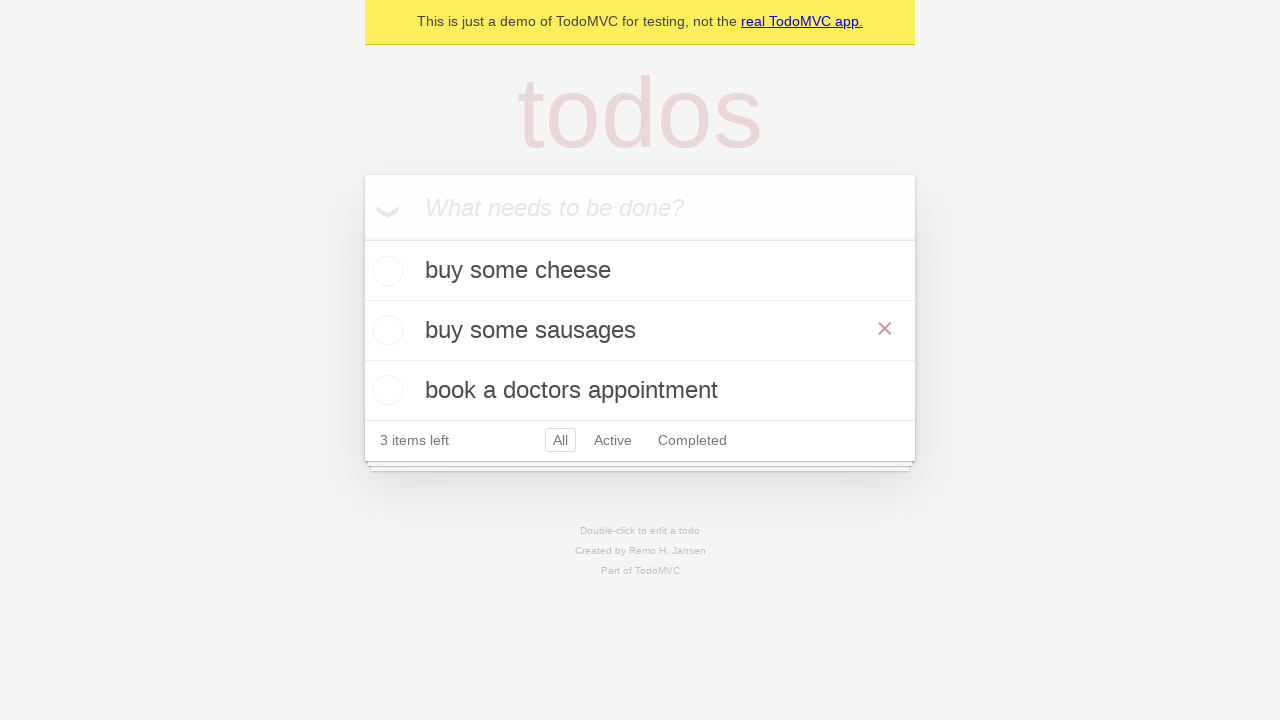

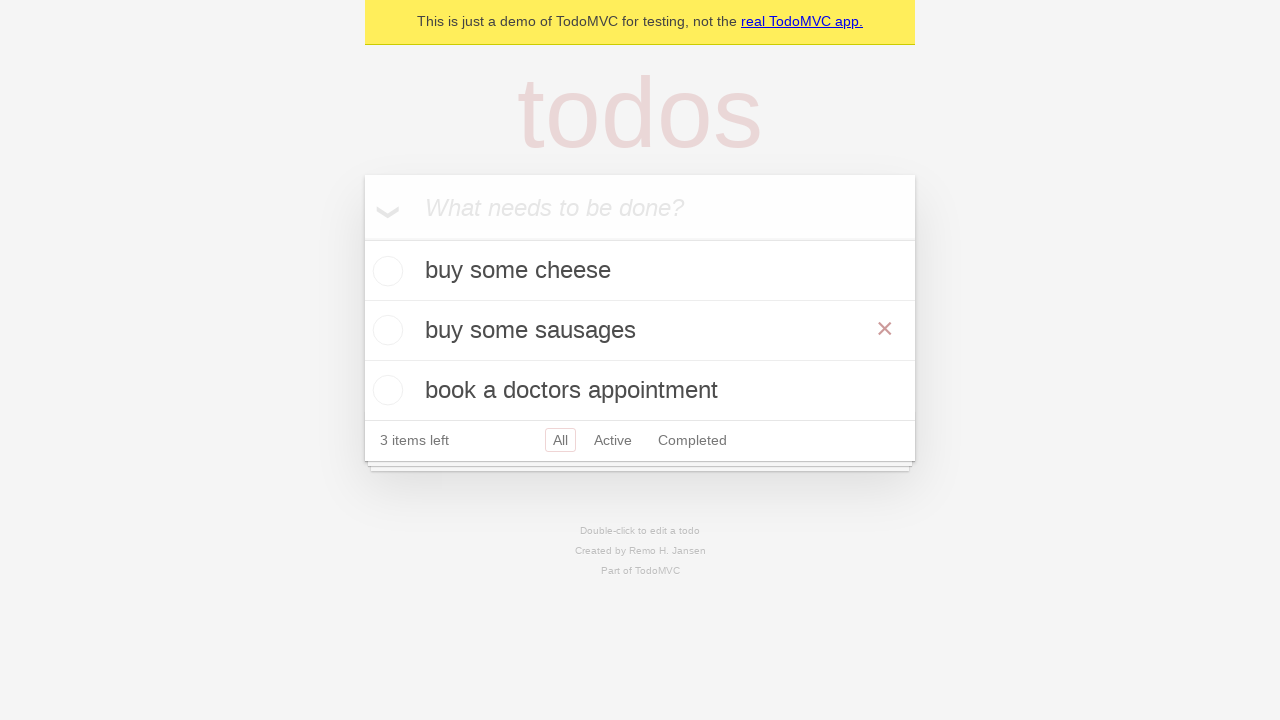